Tests footer link navigation on XenonStack website by locating footer links, clicking on an internal link, verifying navigation occurs, and returning to the original page.

Starting URL: https://xenonstack.com/

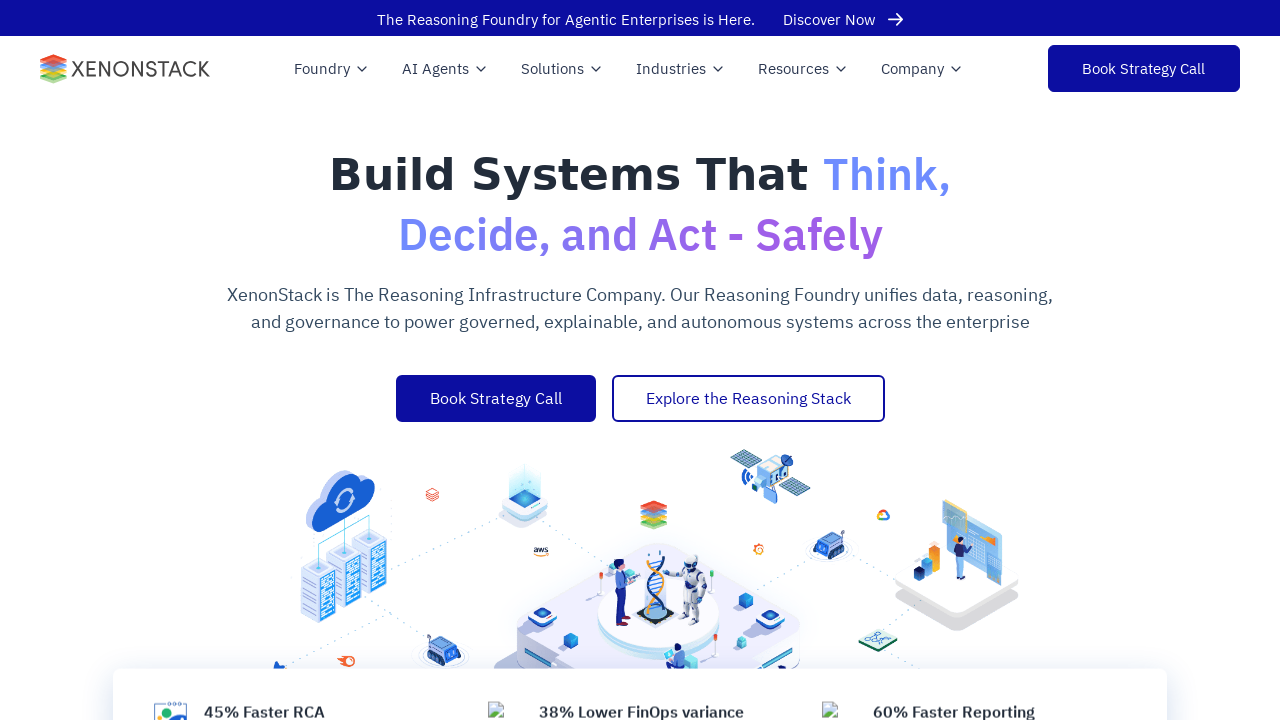

Waited for page to fully load (domcontentloaded)
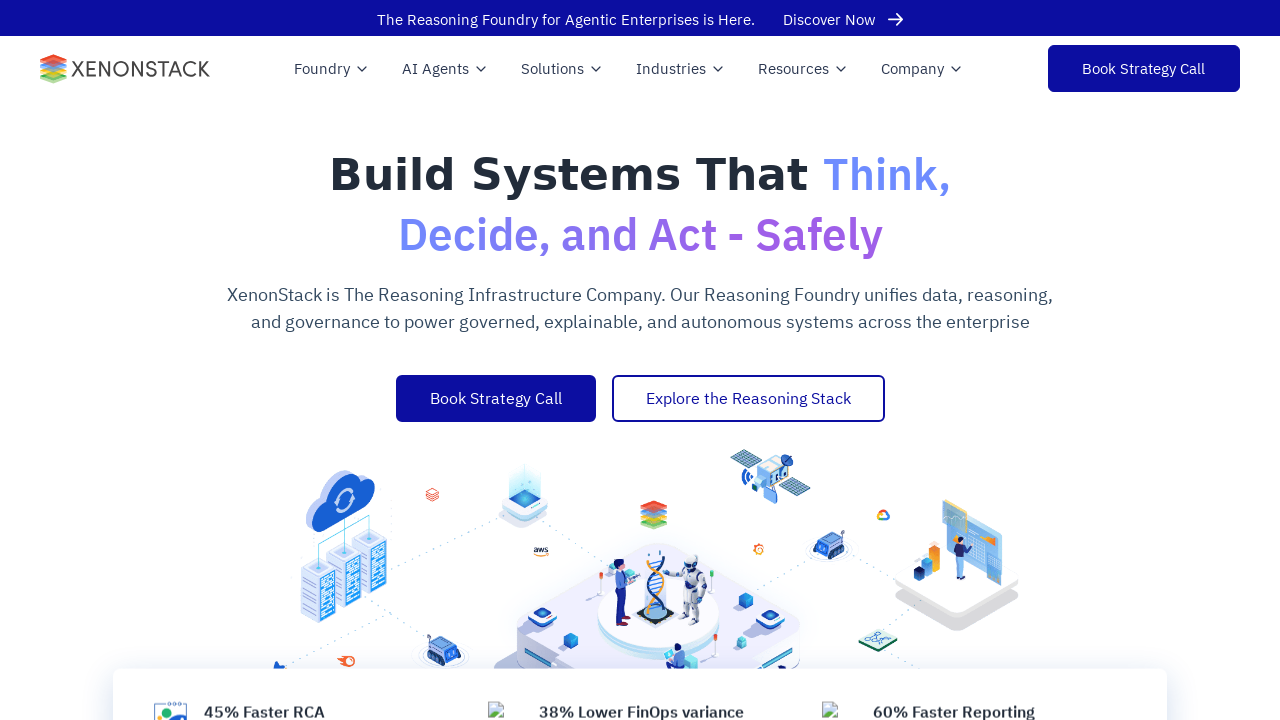

Footer section is present on the page
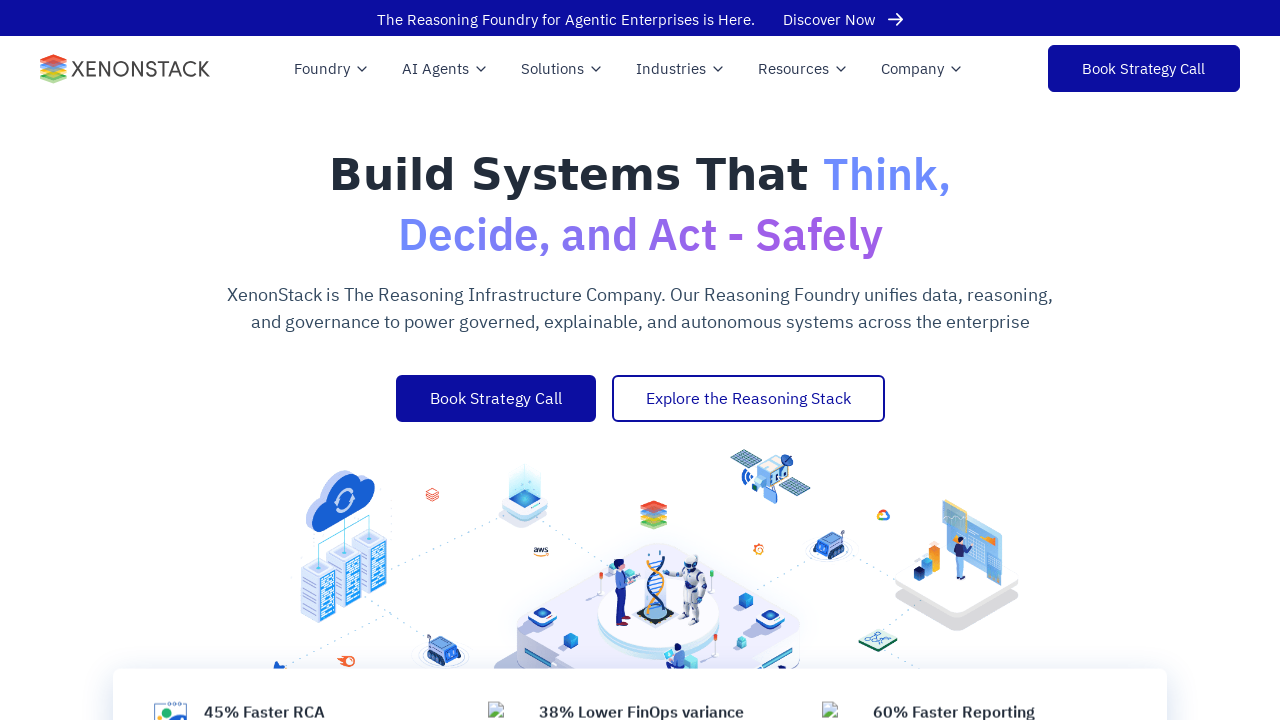

Retrieved all footer links (total: 113)
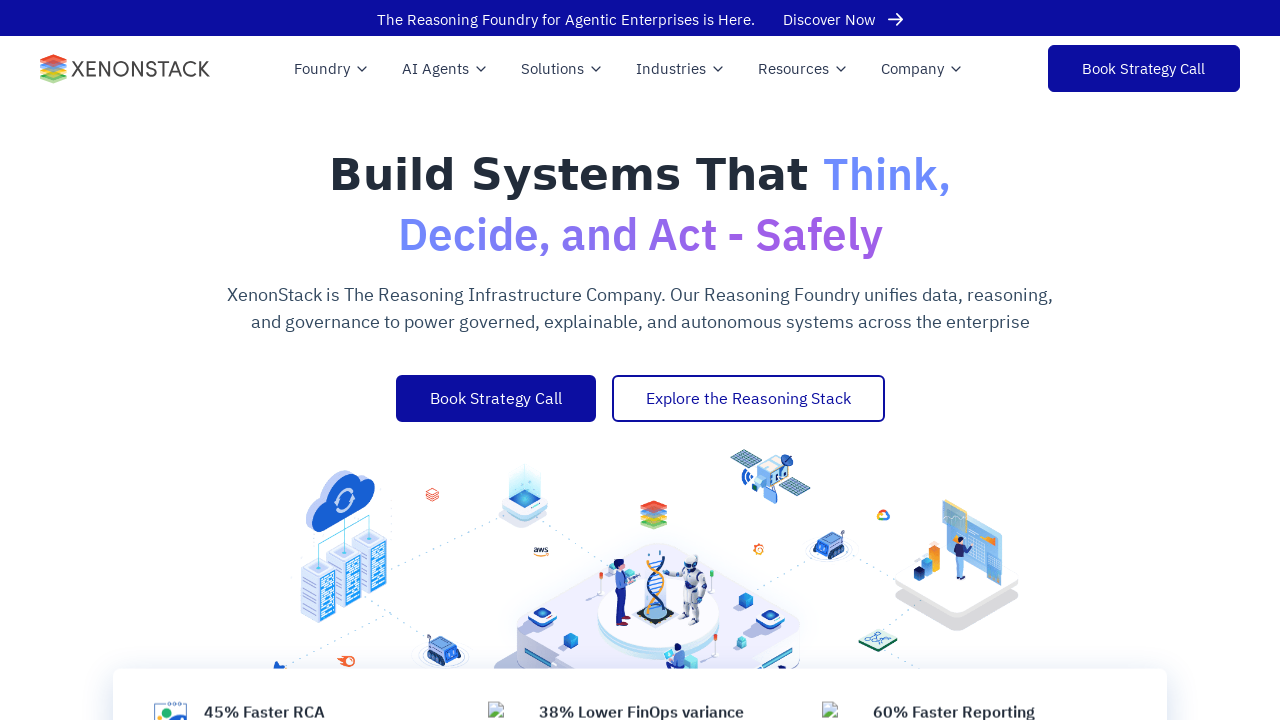

Verified that footer contains at least one link
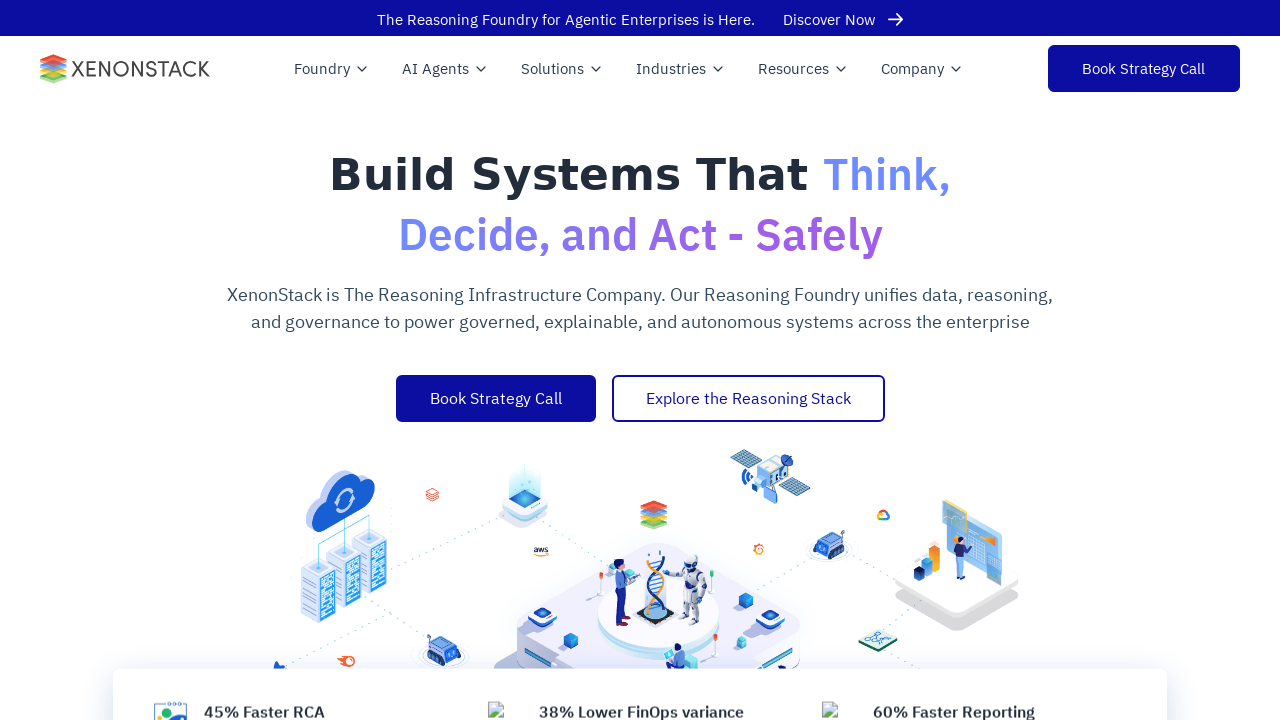

Clicked footer link 'Composite AI' to navigate to https://www.xenonstack.com/artificial-intelligence/composite-ai/ at (88, 361) on footer a >> nth=6
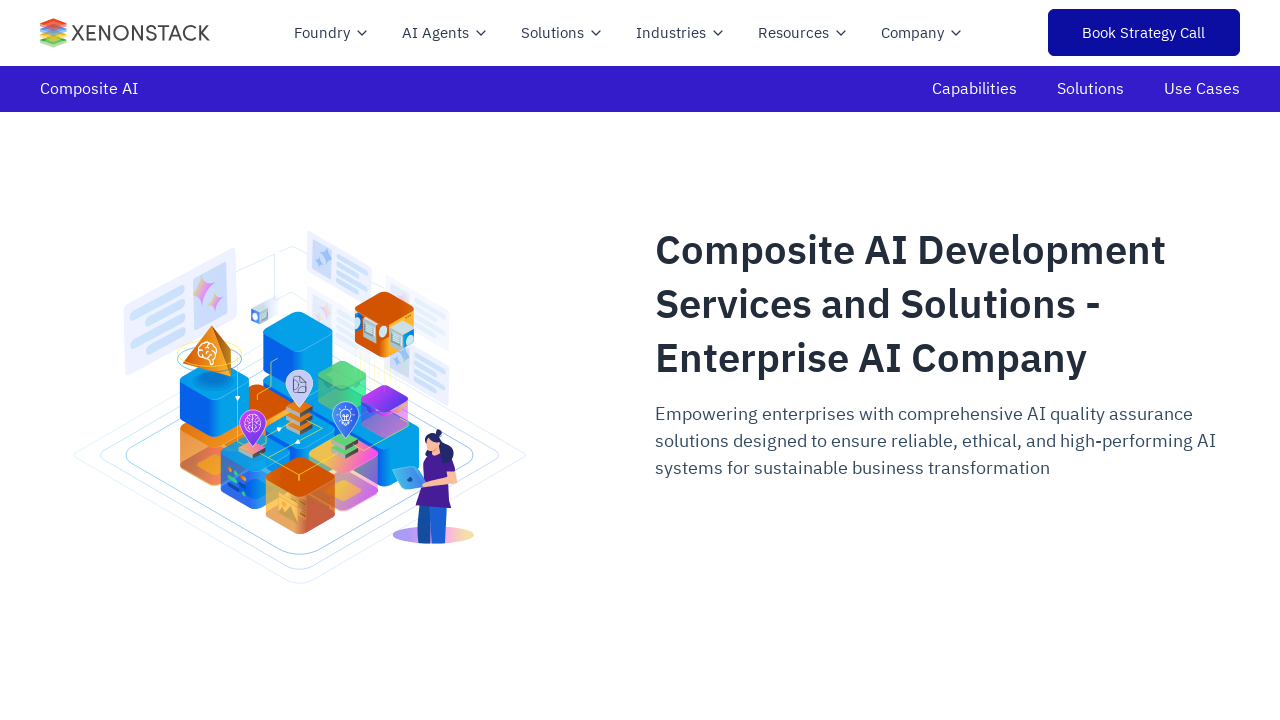

Navigated to internal page: https://www.xenonstack.com/artificial-intelligence/composite-ai/
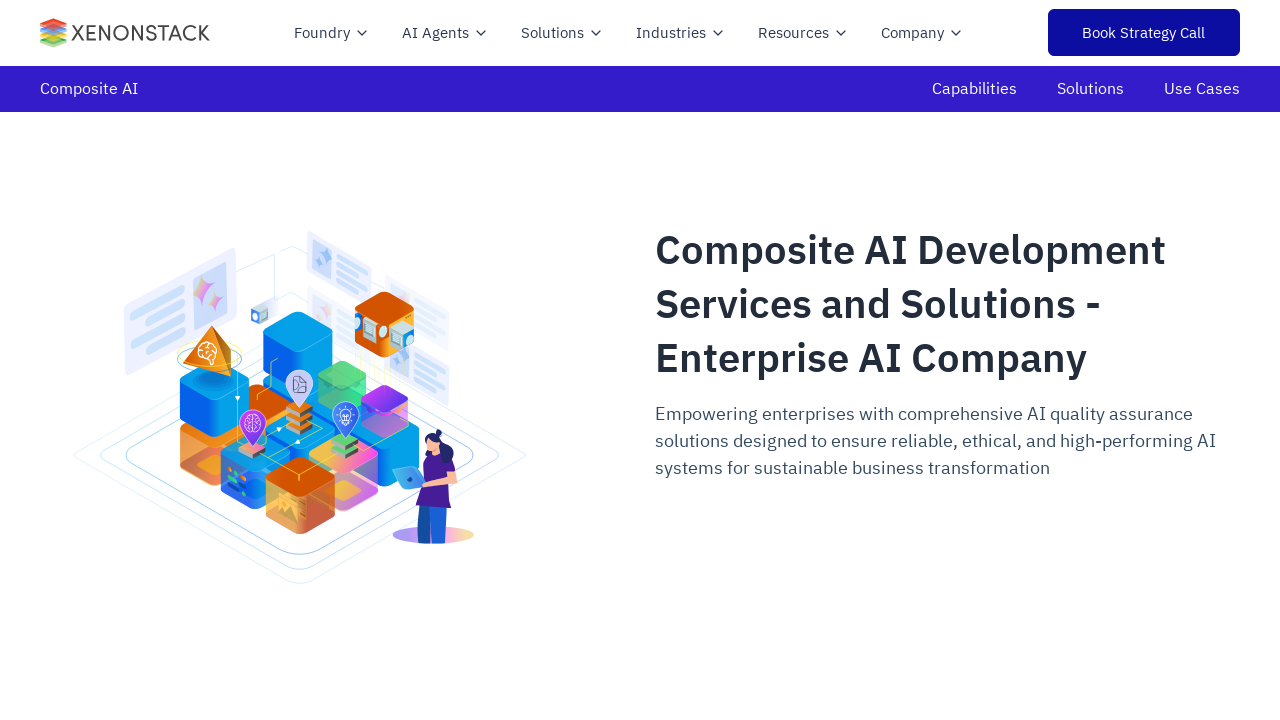

Navigated back to original page: https://www.xenonstack.com/
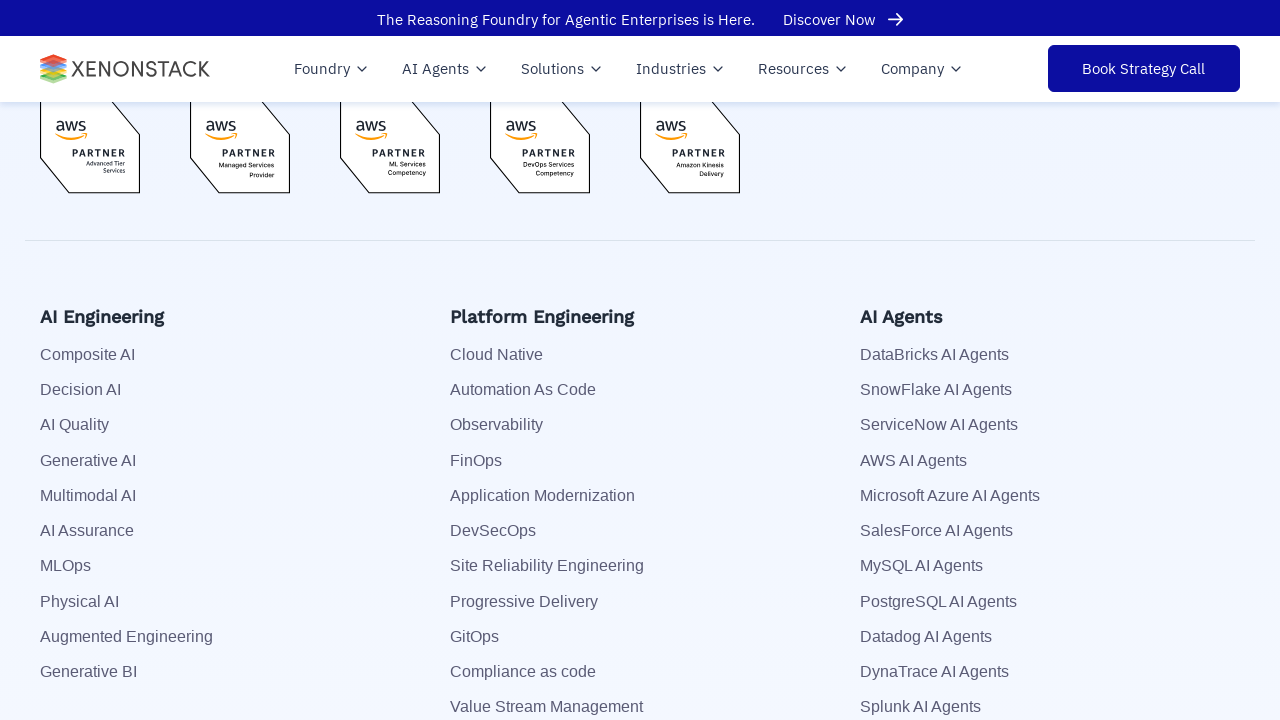

Original page fully loaded after navigation back
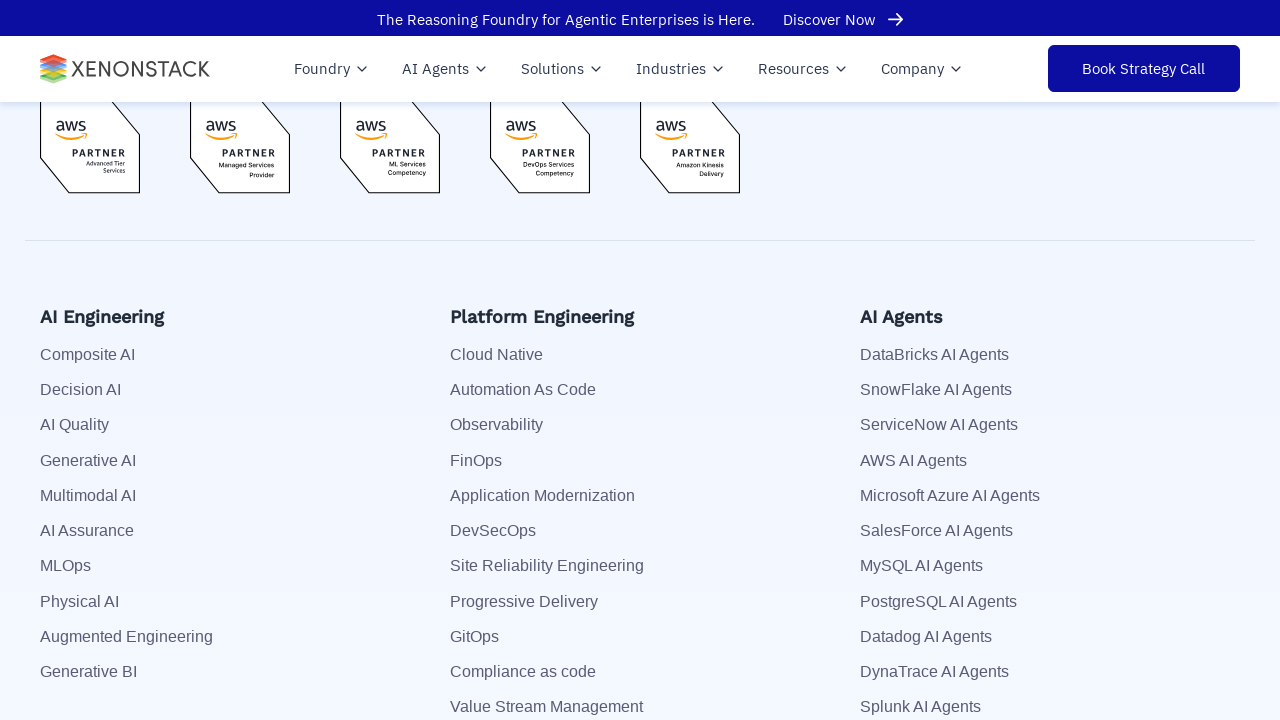

Footer link navigation test completed
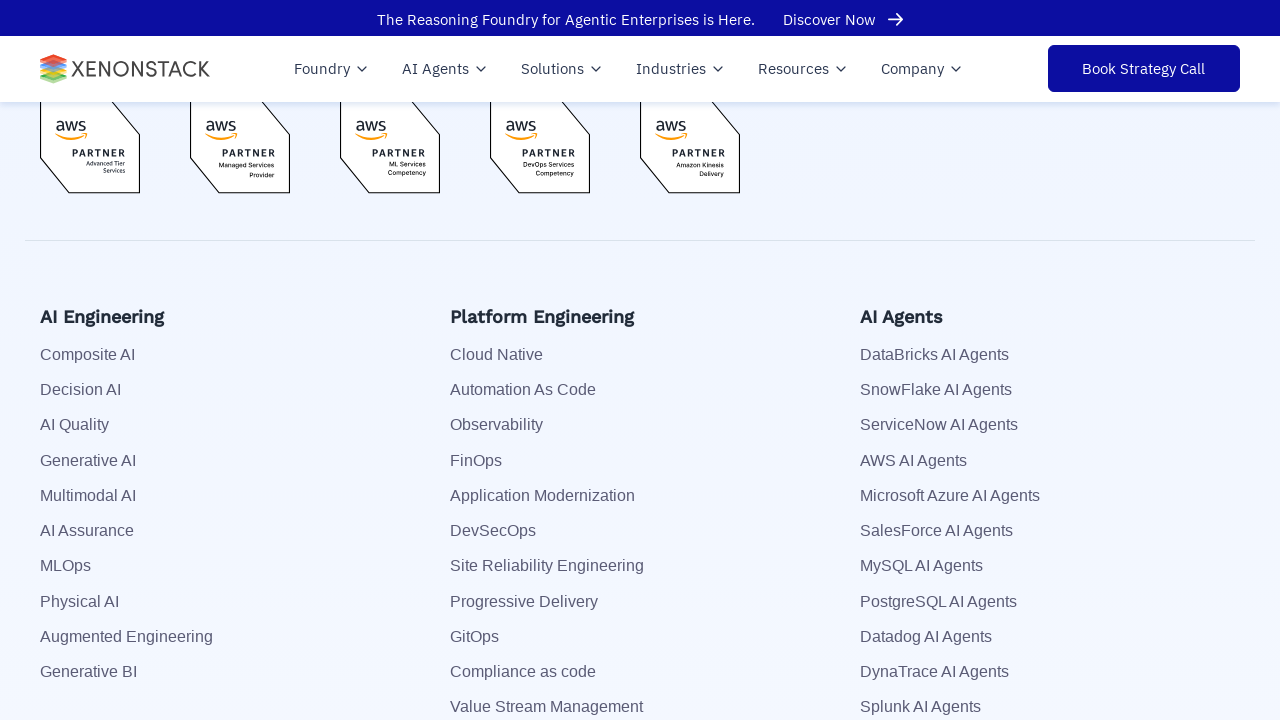

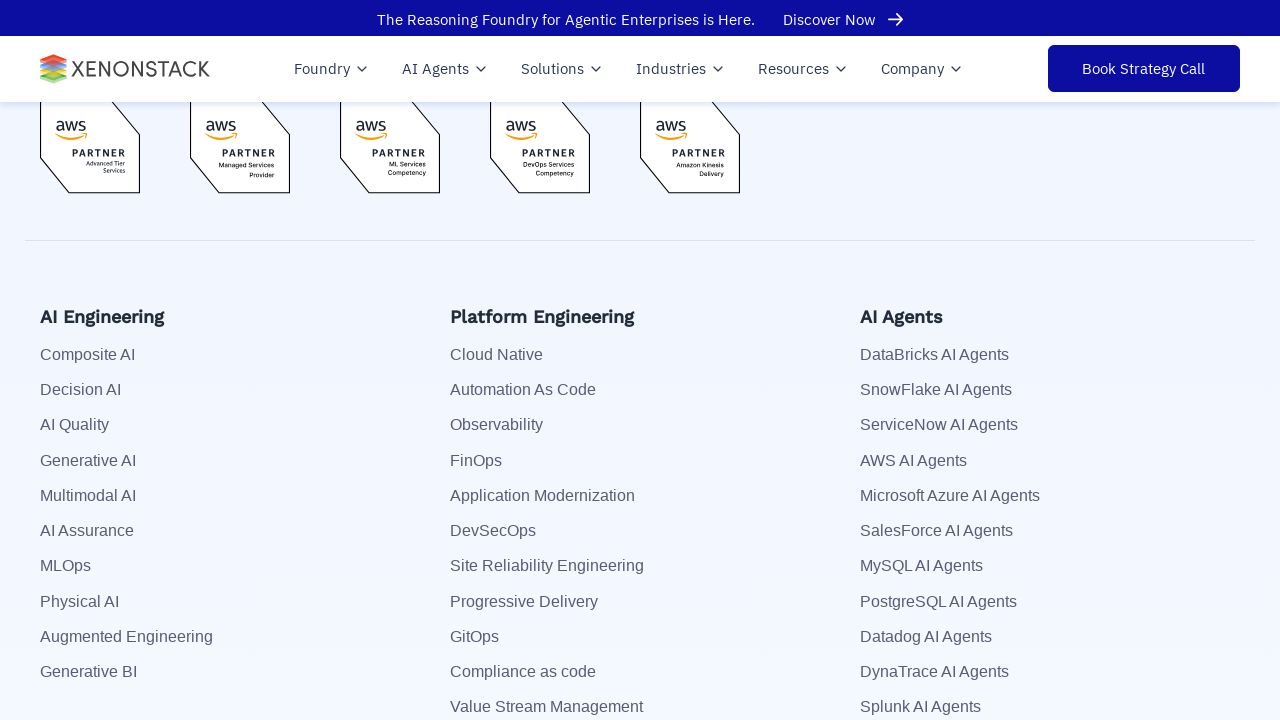